Tests a text box form by filling in user name, email, and address fields, then submitting the form.

Starting URL: https://demoqa.com/text-box

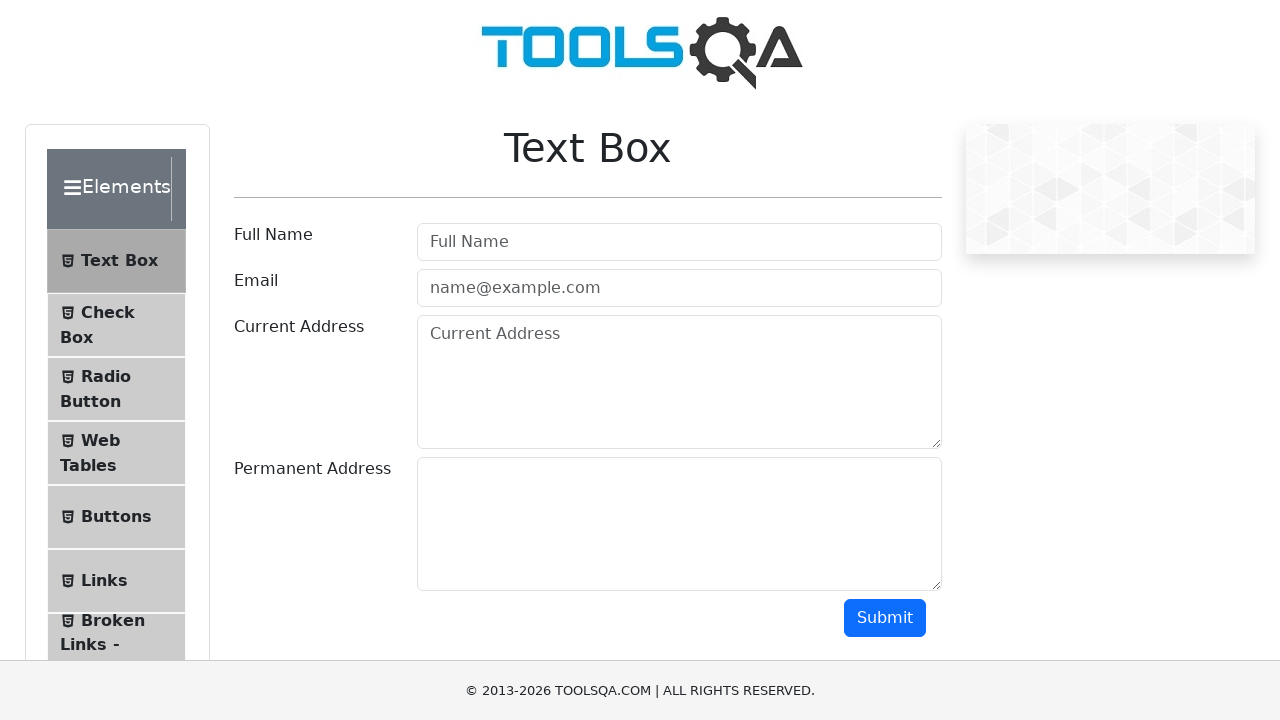

Filled user name field with 'Marcus' on #userName
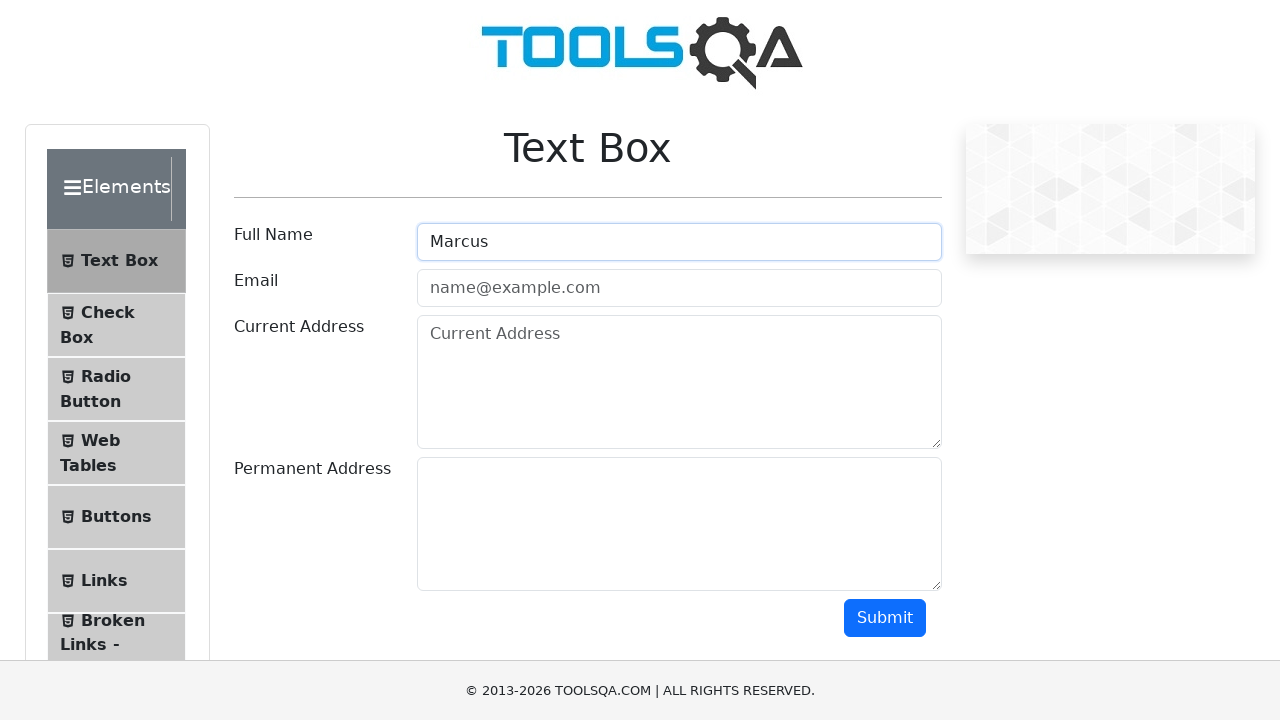

Filled email field with 'marcus.test@example.com' on #userEmail
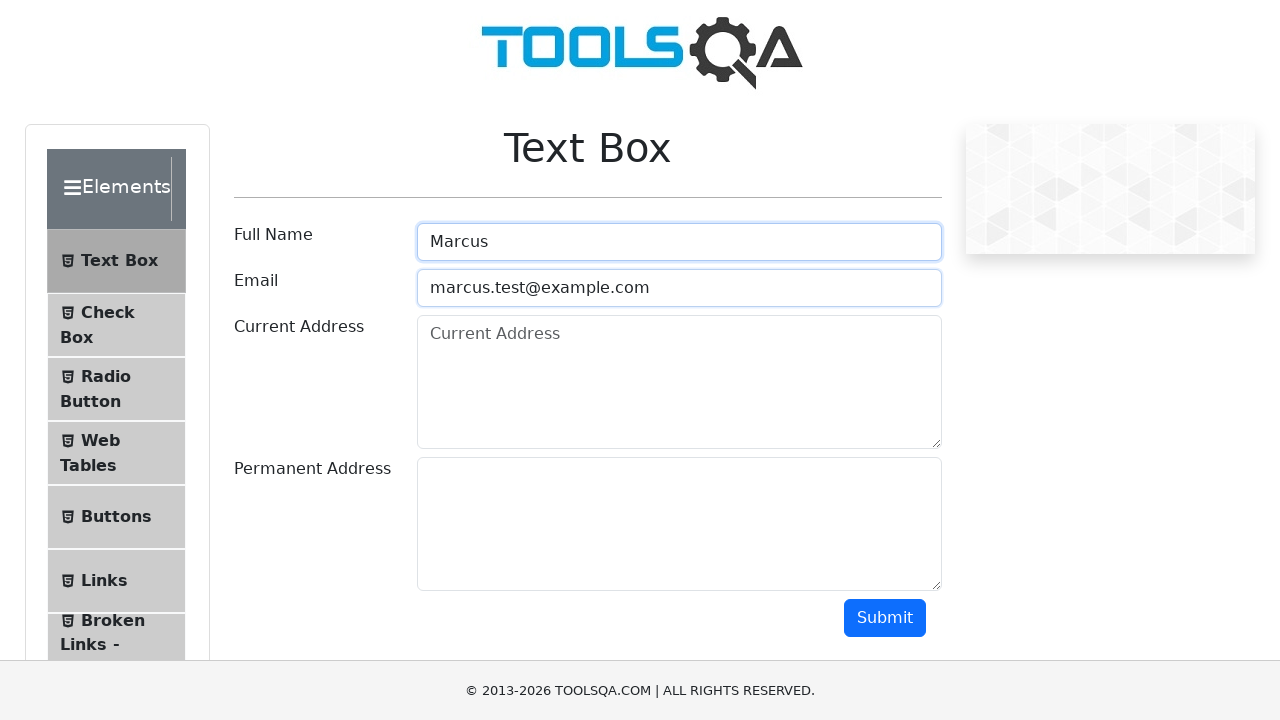

Filled current address field with '123 Test Street, Suite 500' on #currentAddress
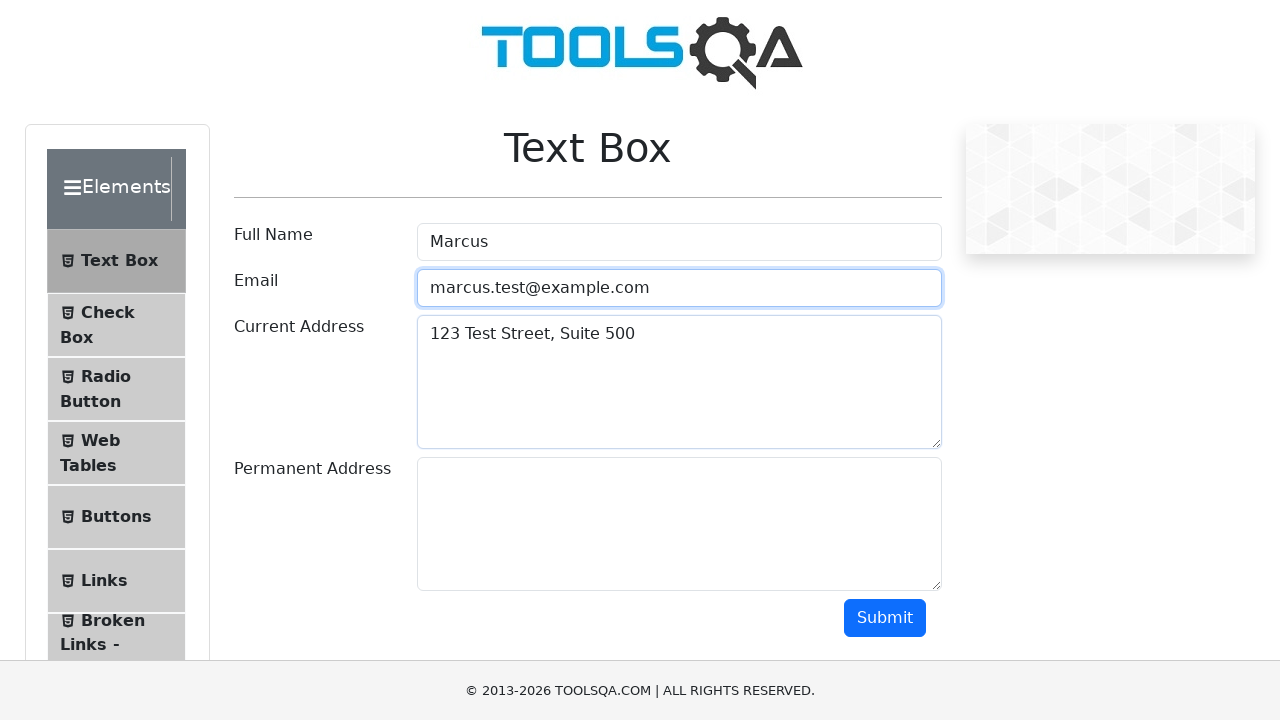

Clicked submit button to submit the form at (885, 618) on #submit
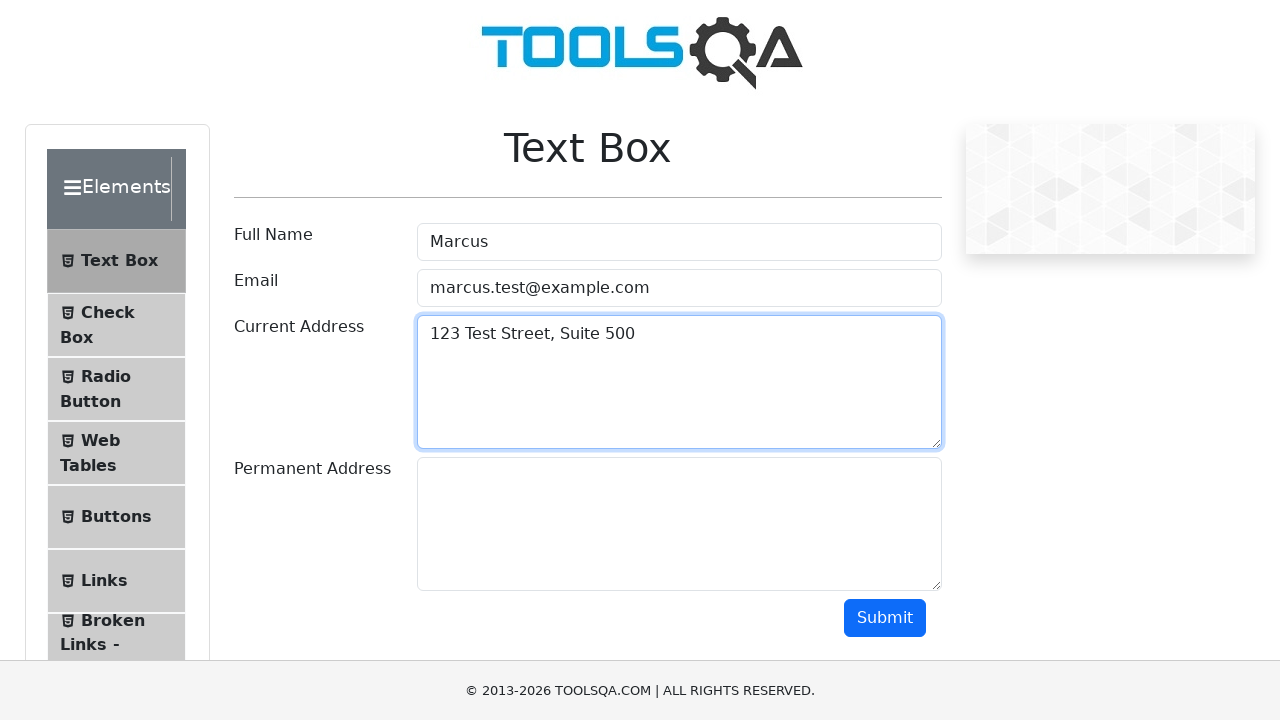

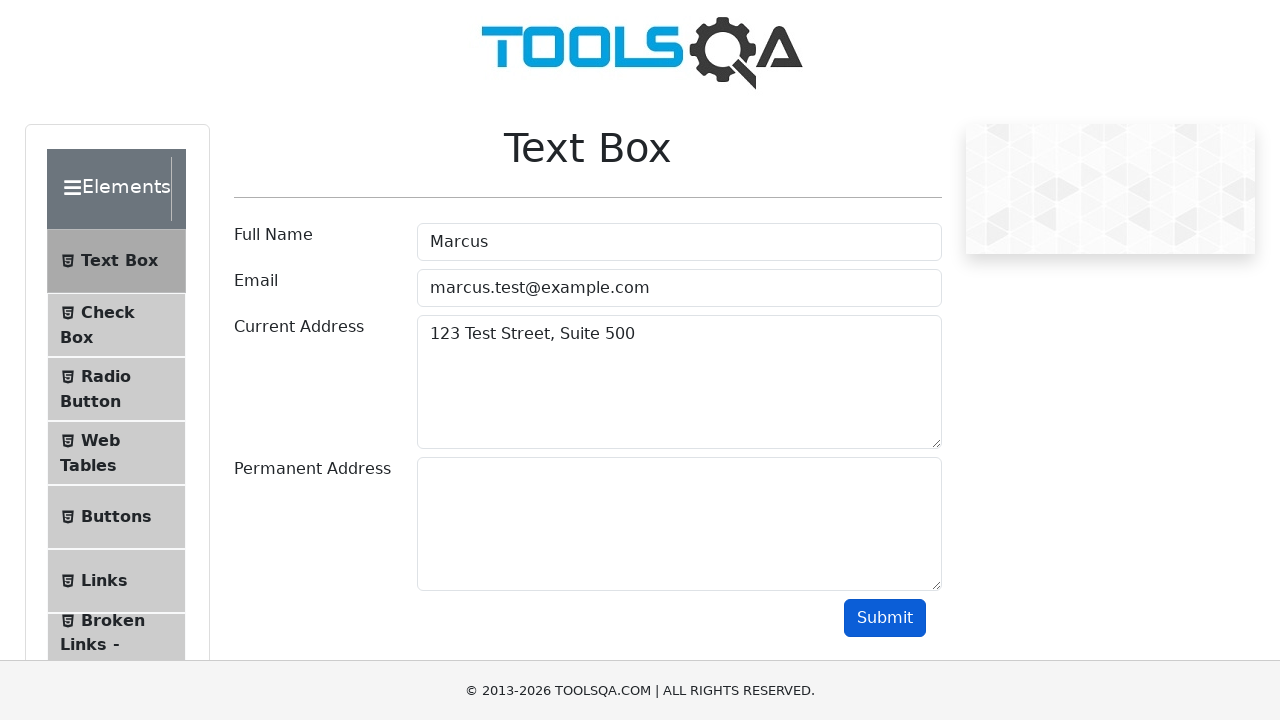